Navigates to WiseQuarter homepage and verifies the page loads by checking the title

Starting URL: https://www.wisequarter.com

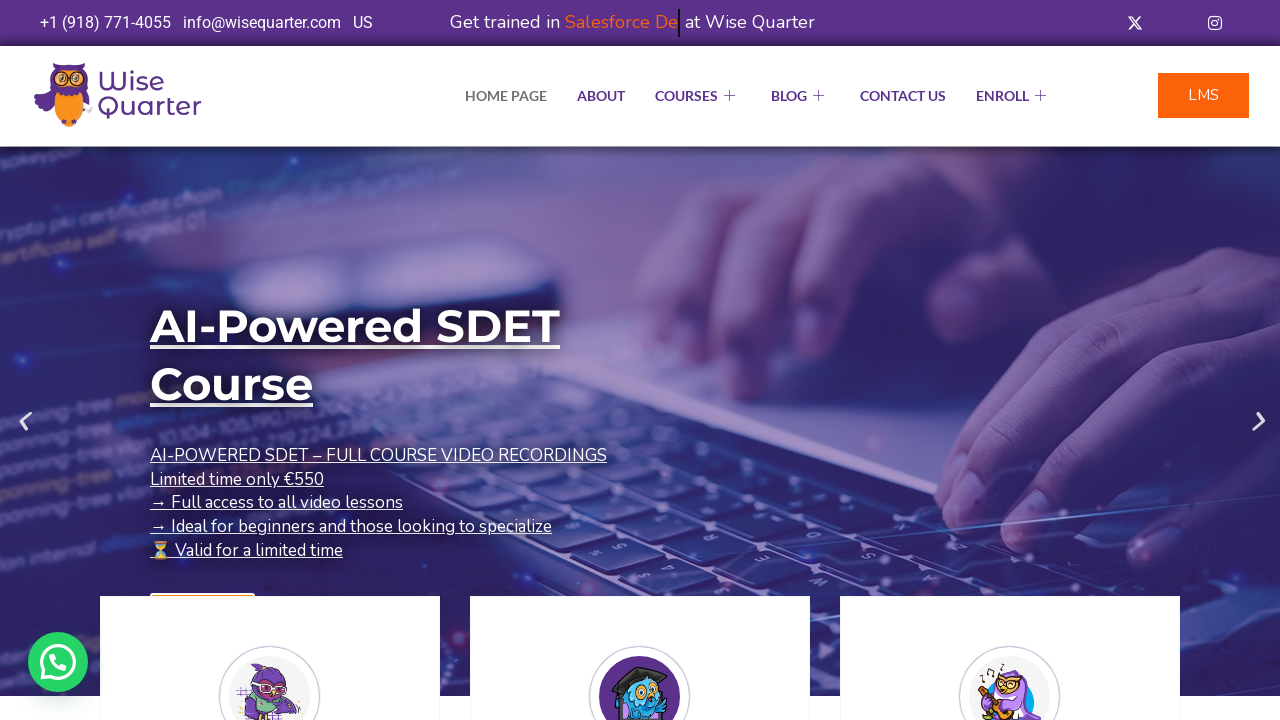

Waited for DOM content to load on WiseQuarter homepage
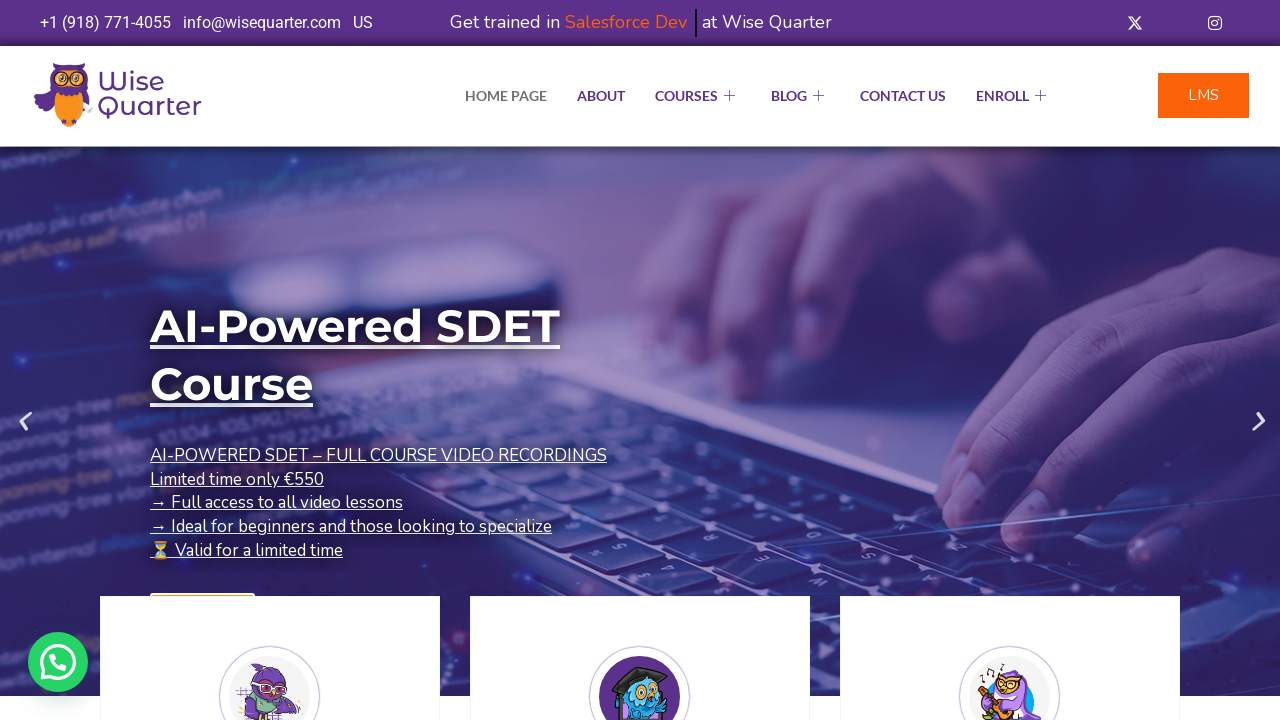

Retrieved page title: IT Bootcamp Courses, Online Classes - Wise Quarter Course
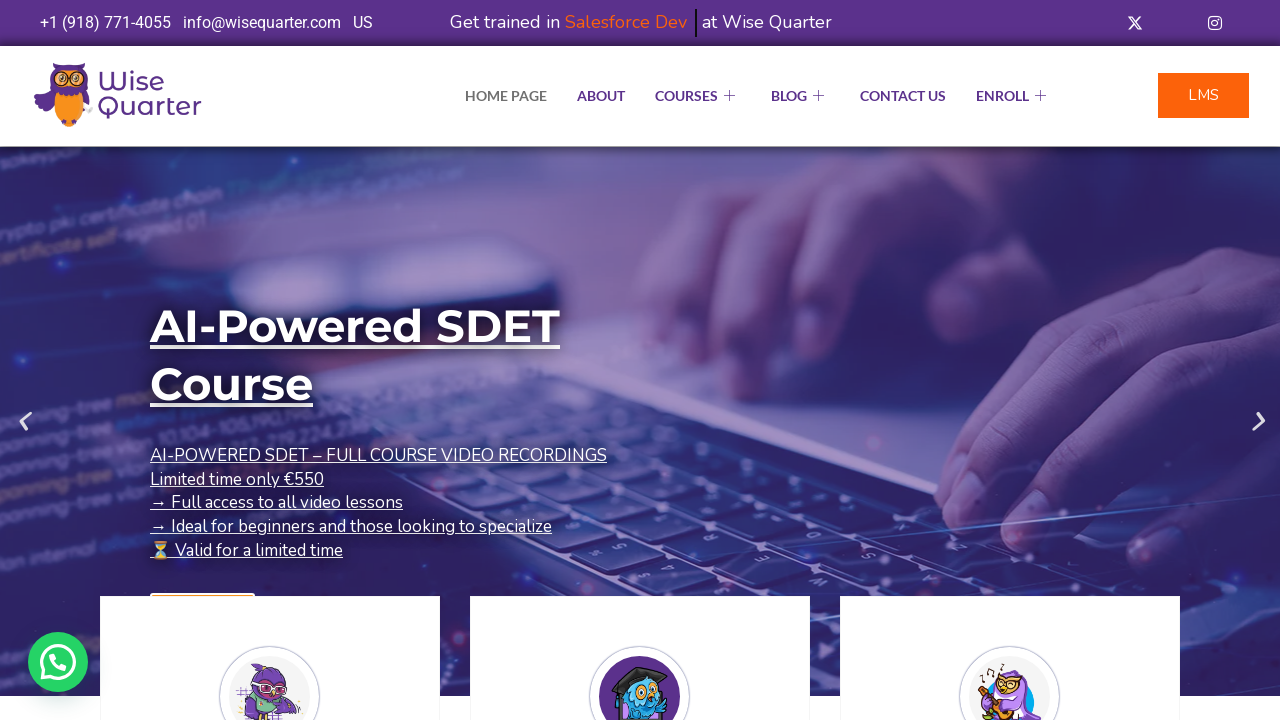

Printed page title to console
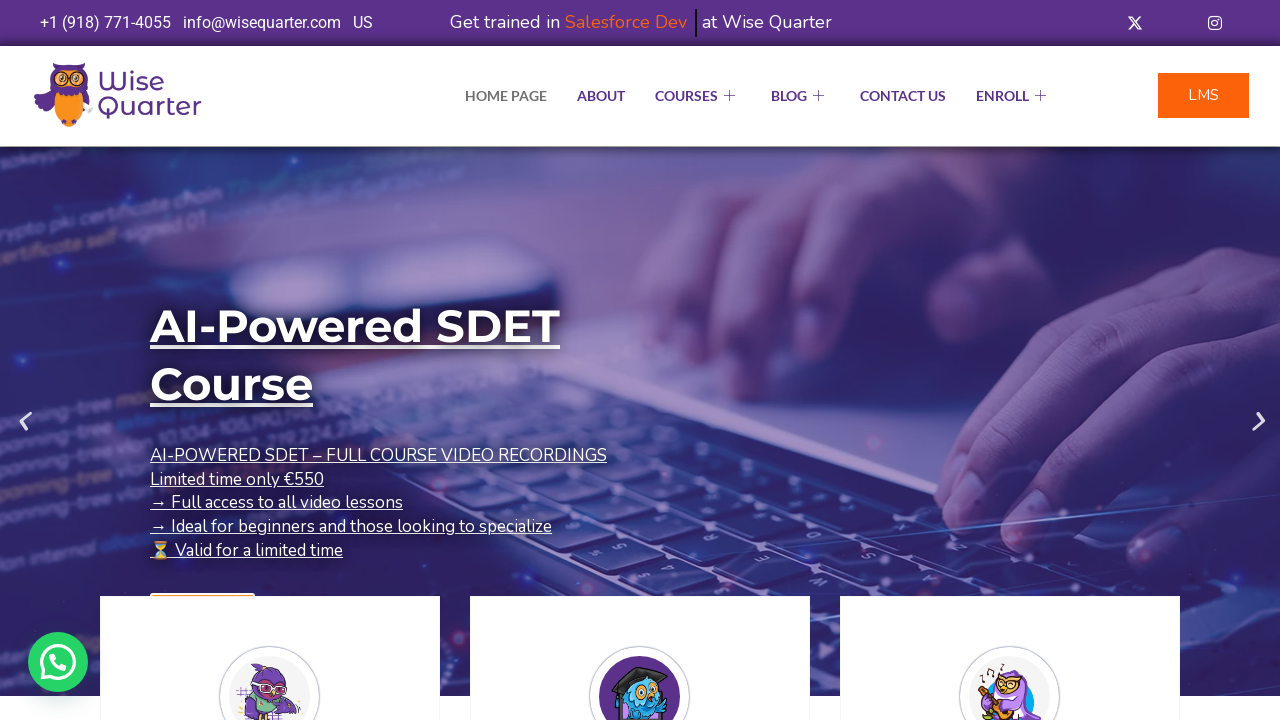

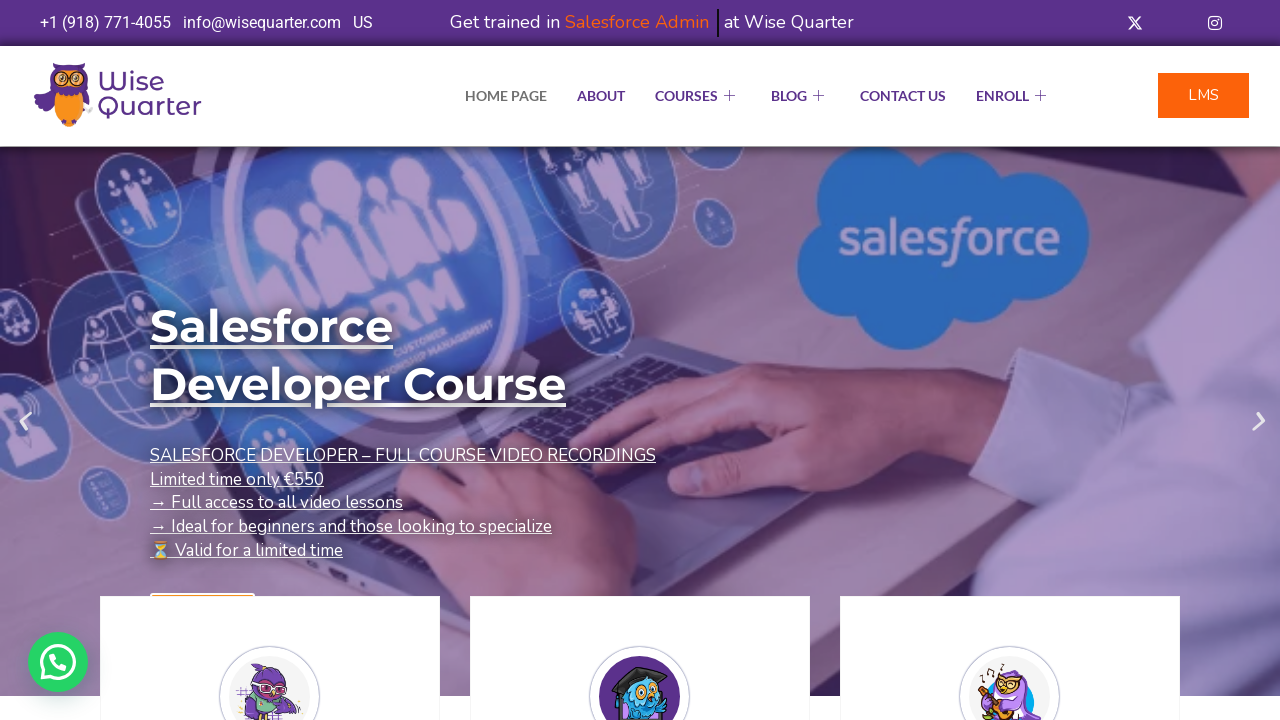